Tests ordering the Last Name column by clicking the column header twice for ascending and descending order

Starting URL: https://demoqa.com

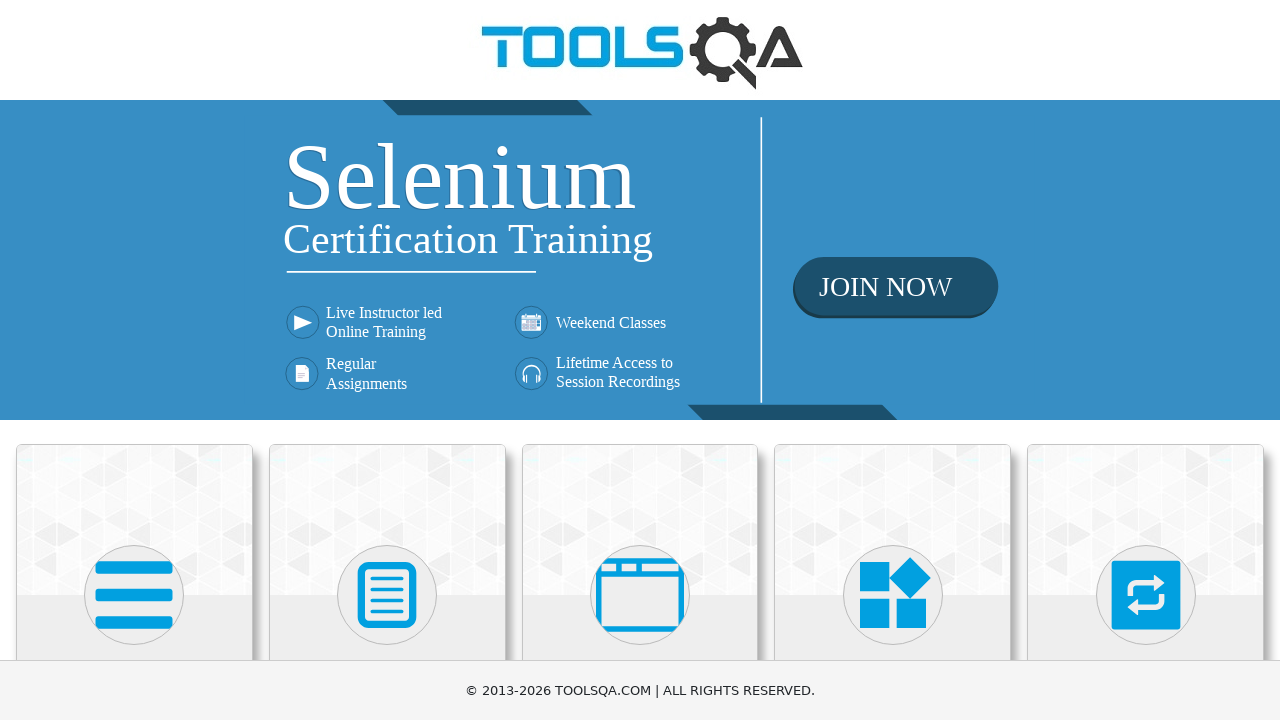

Clicked on Elements section at (134, 360) on internal:text="Elements"i
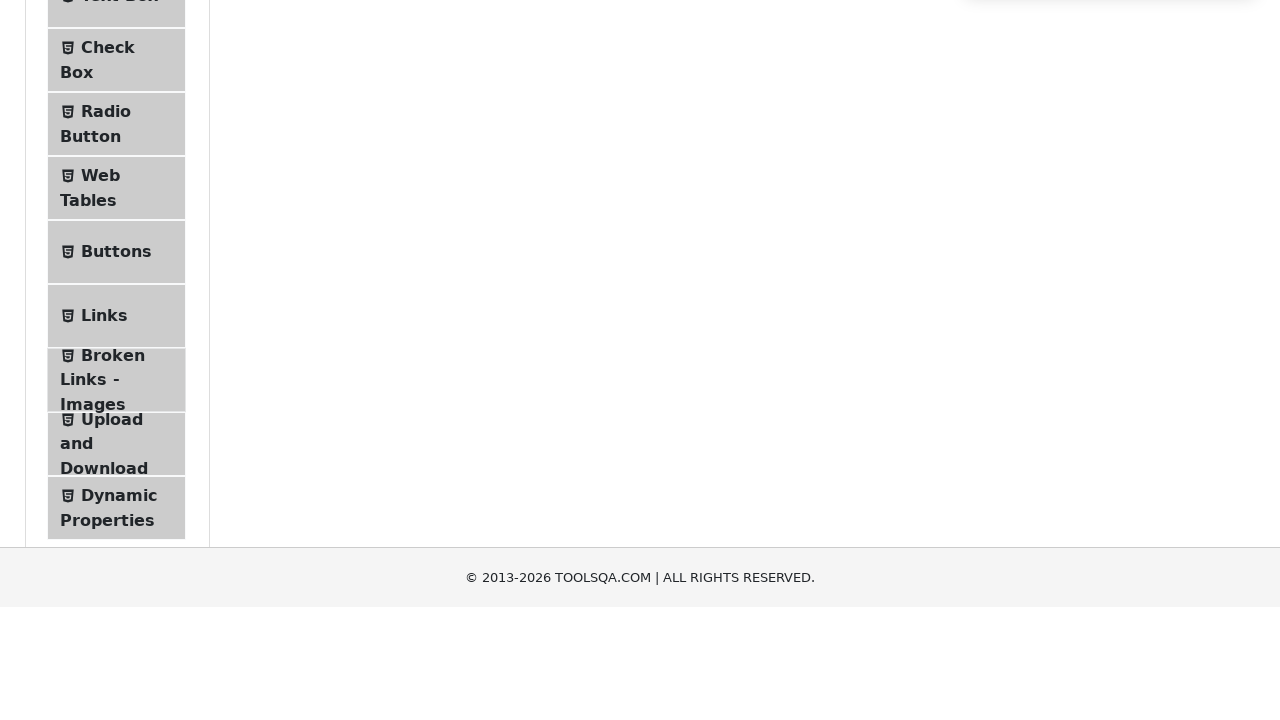

Clicked on Web Tables option at (100, 440) on internal:text="Web Tables"i
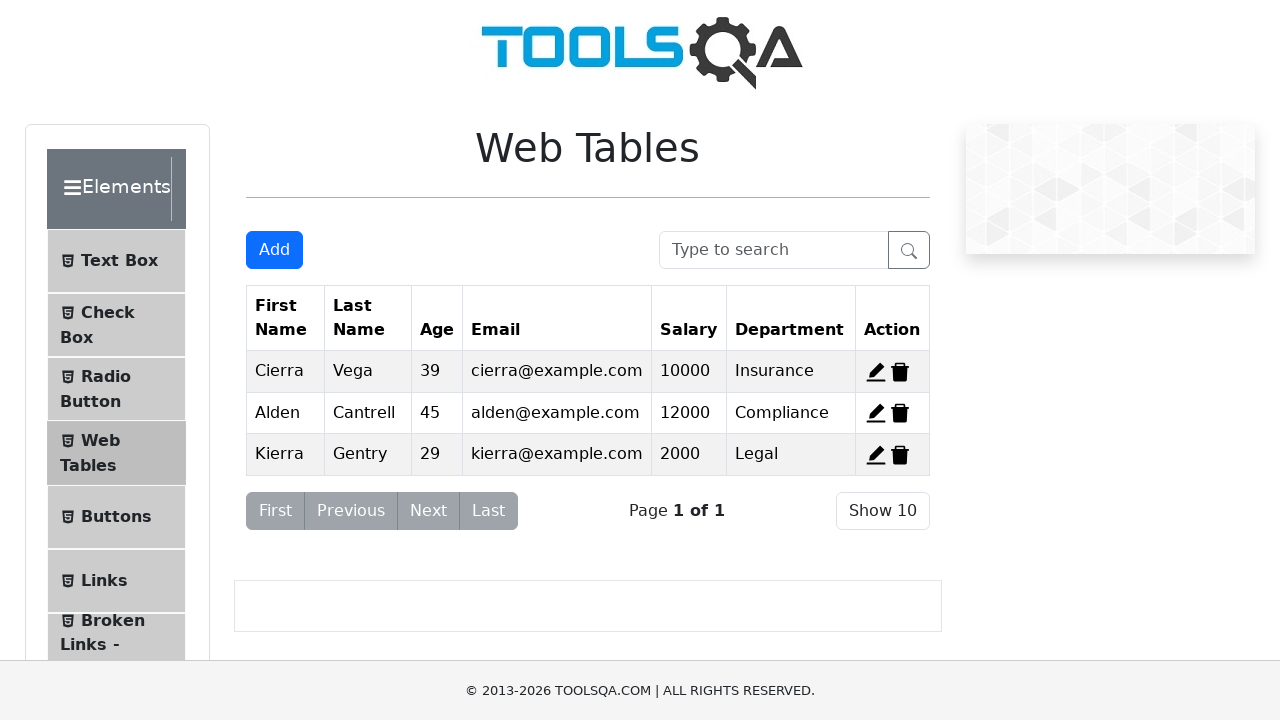

Clicked Last Name column header for ascending sort at (368, 318) on internal:text="Last Name"i
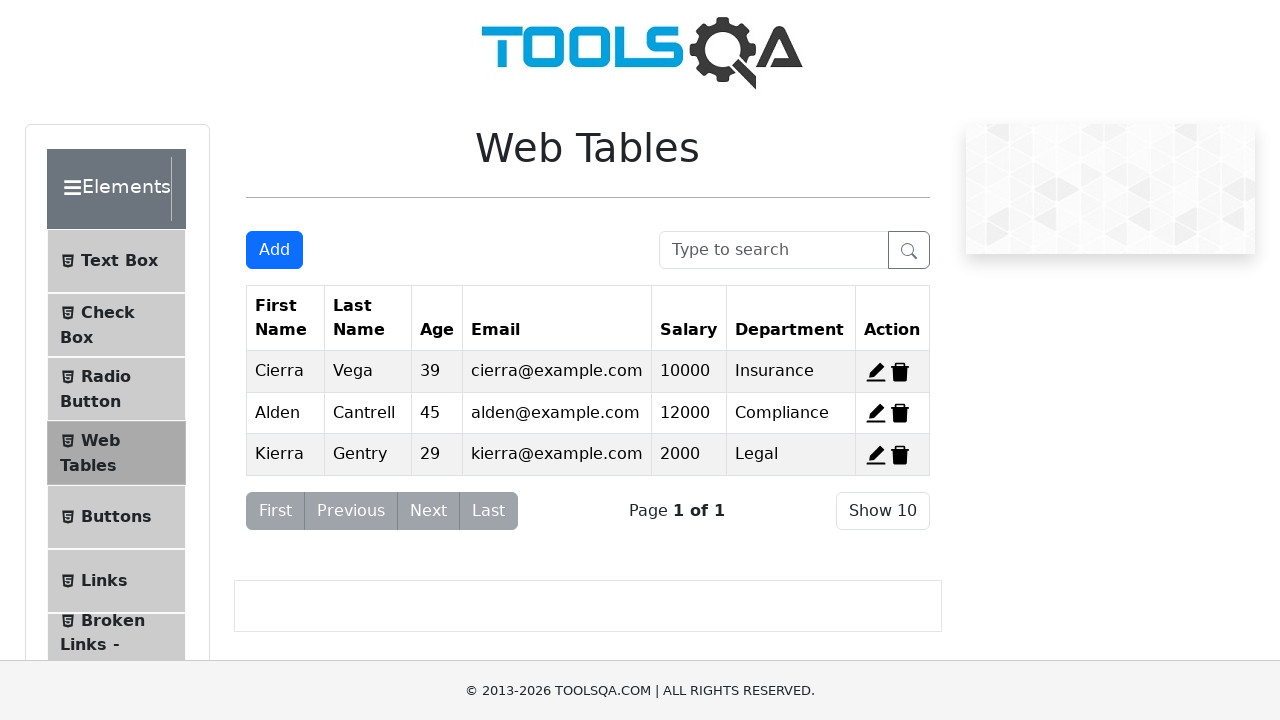

Clicked Last Name column header again for descending sort at (368, 318) on internal:text="Last Name"i
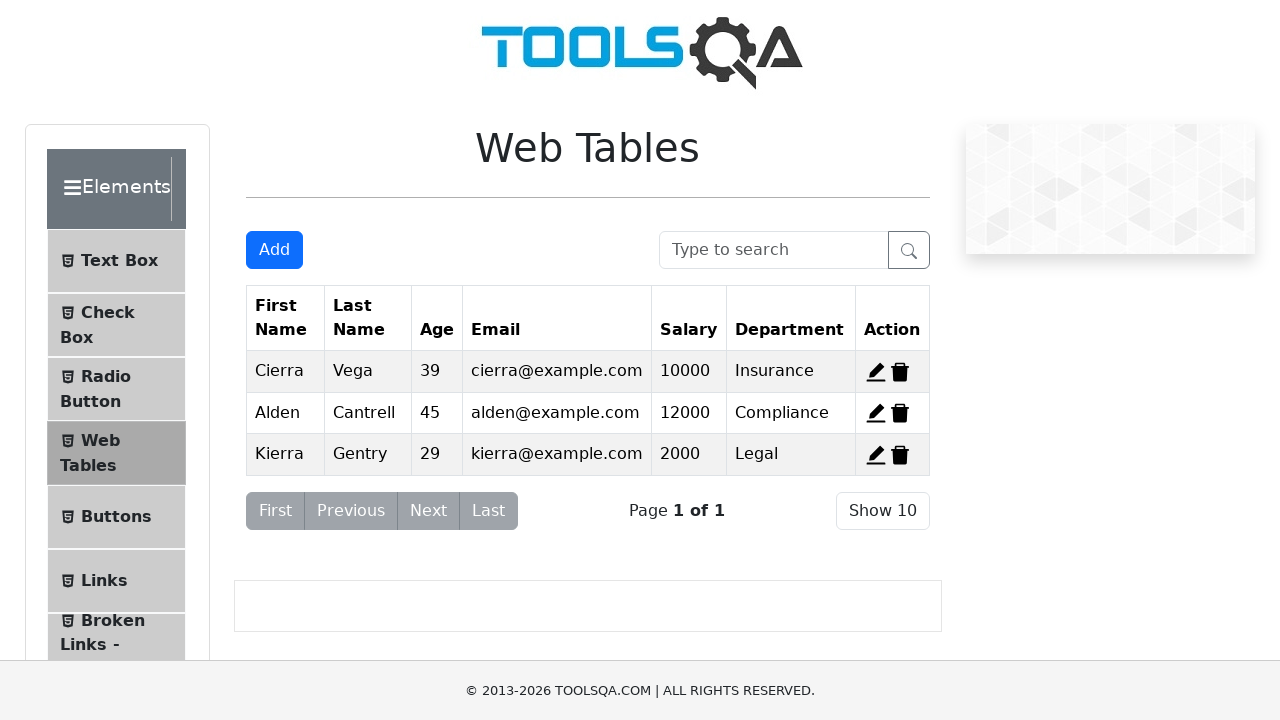

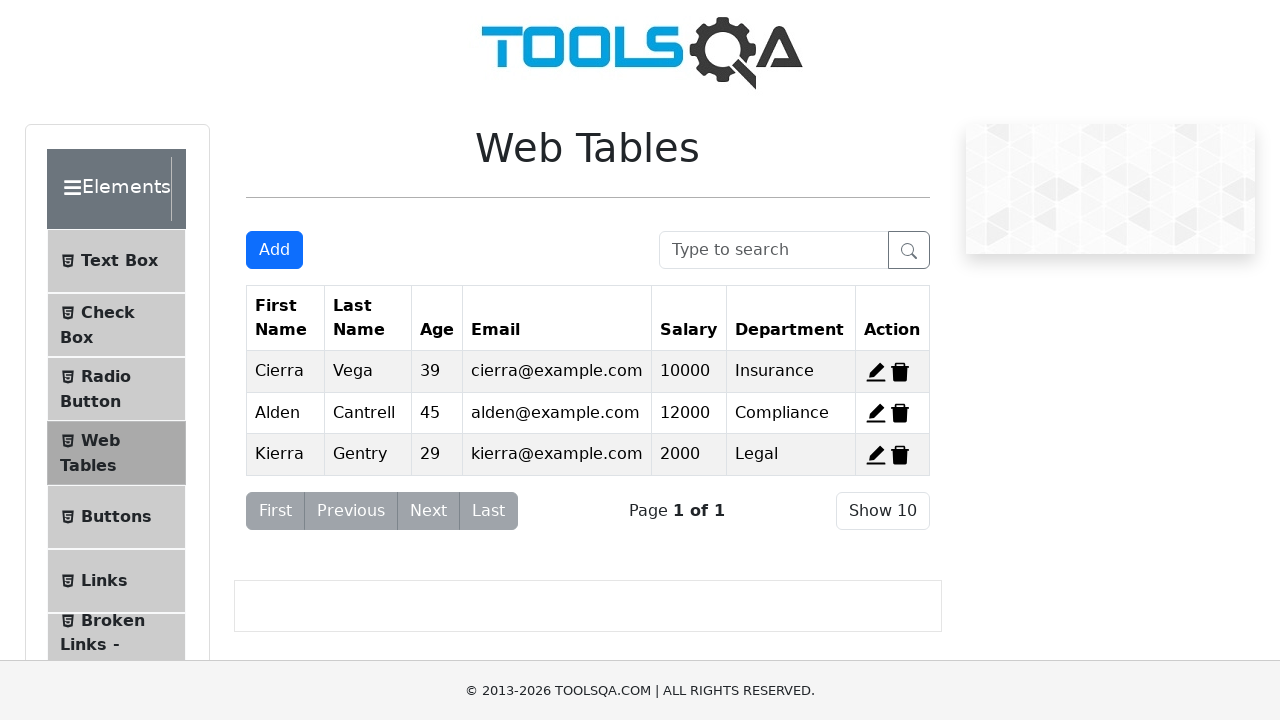